Tests train schedule search functionality by selecting departure and arrival stations and retrieving schedule information

Starting URL: https://www.izban.com.tr/Sayfalar/SeferSaatleri.aspx?MenuId=22

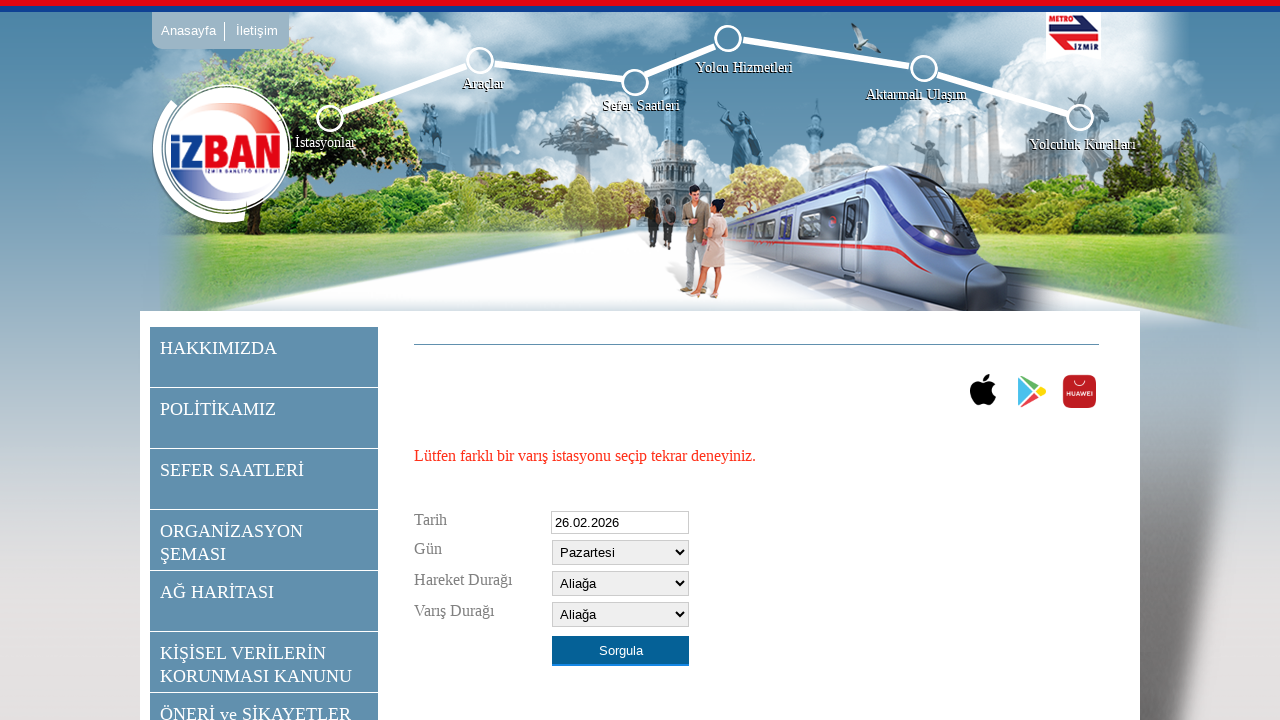

Waited for departure station dropdown to load
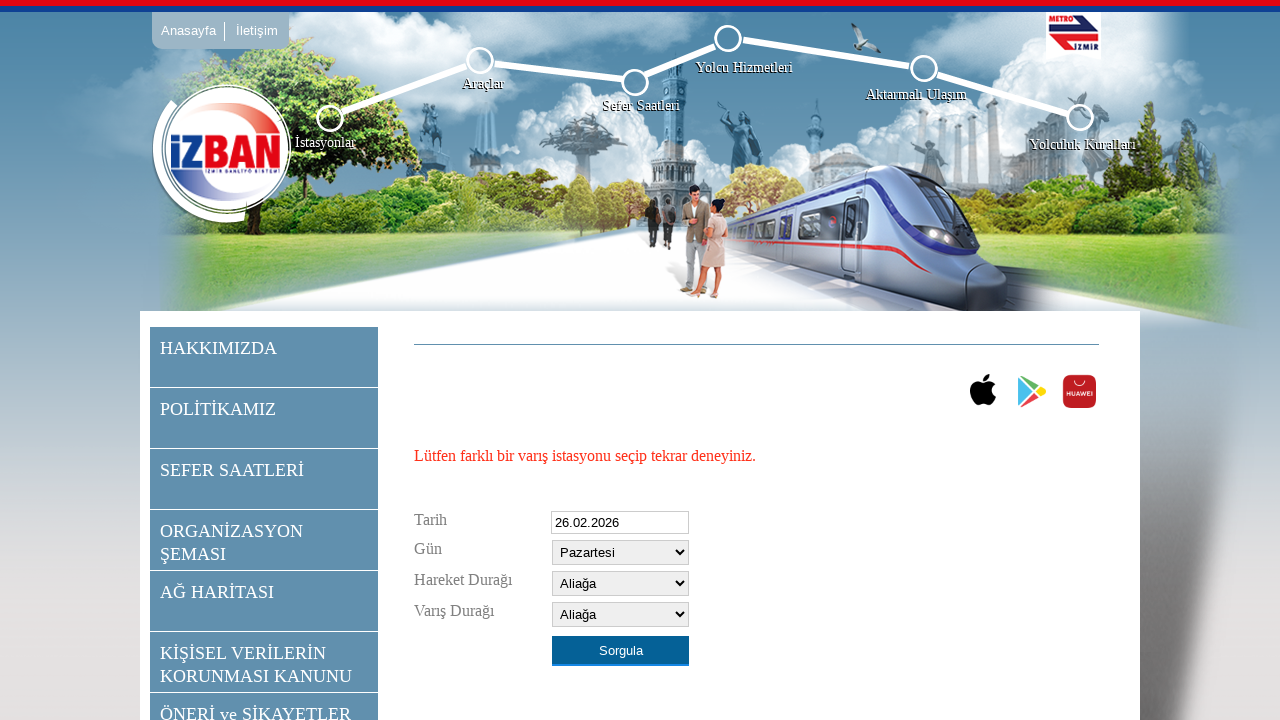

Selected 'Menemen' as departure station on #ctl00_CPH_drpHareketDur
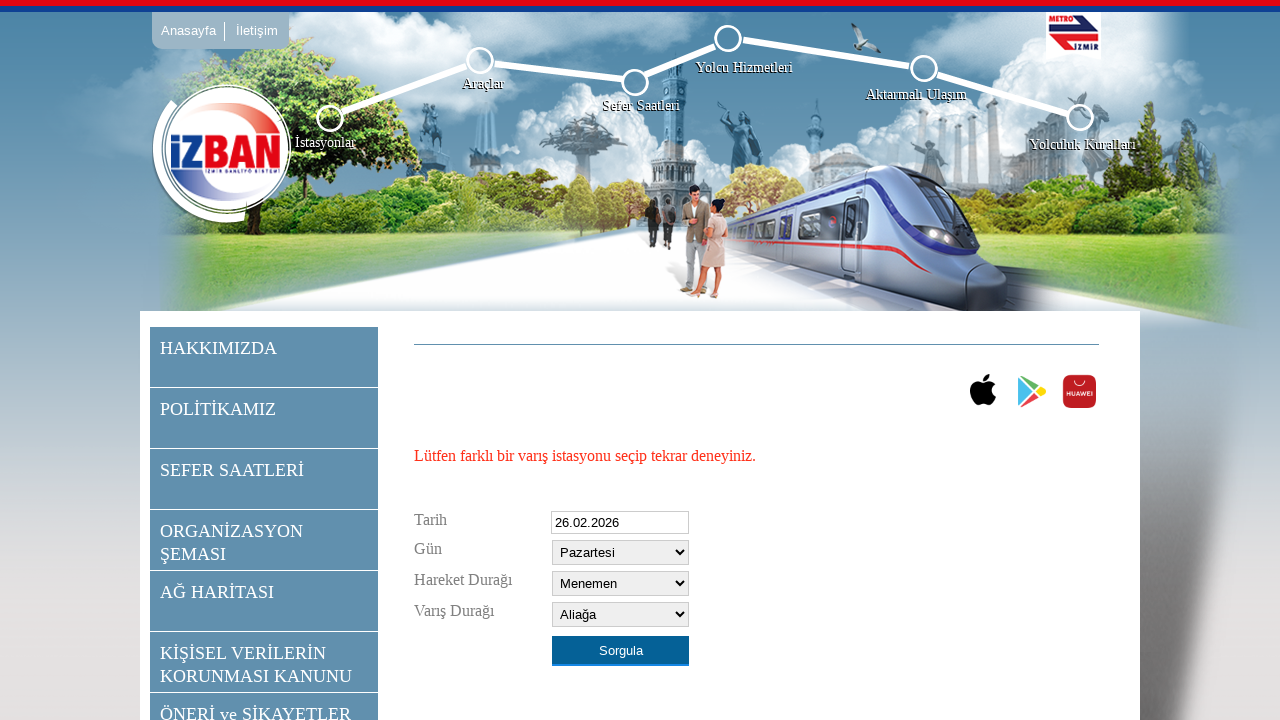

Waited 1 second for form to update after departure selection
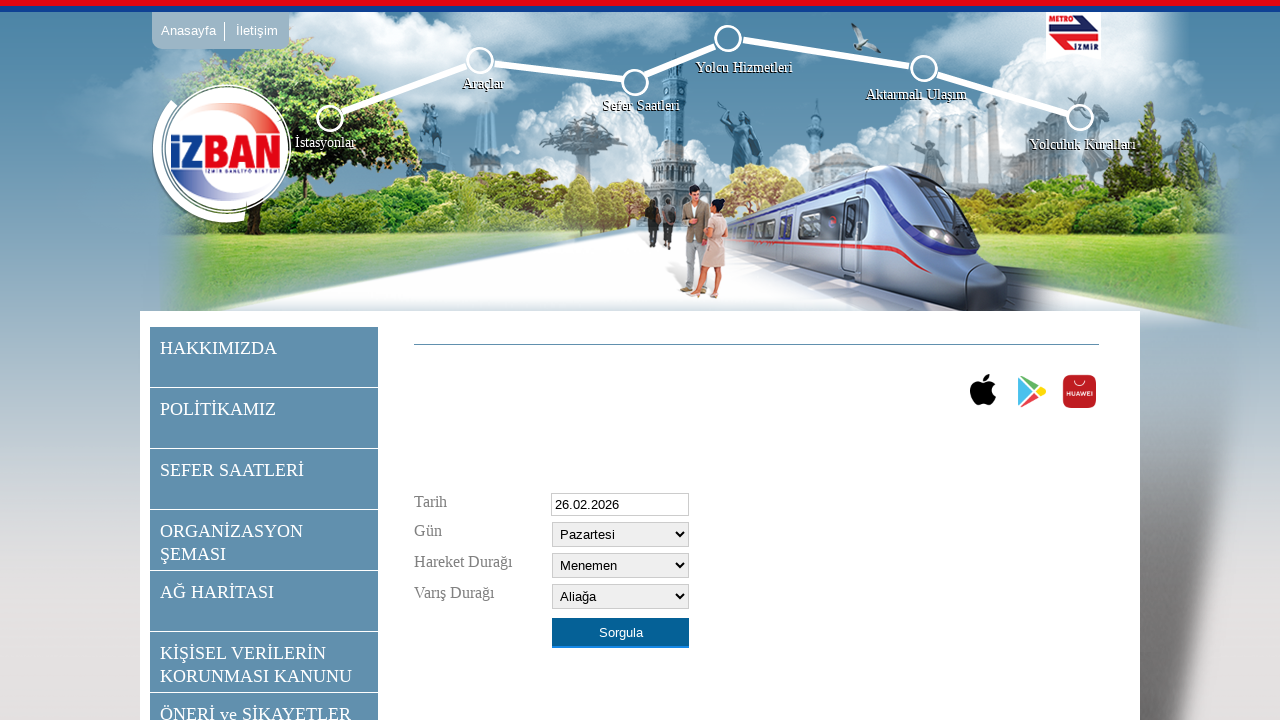

Selected 'Alsancak' as arrival station on #ctl00_CPH_drpVarisDur
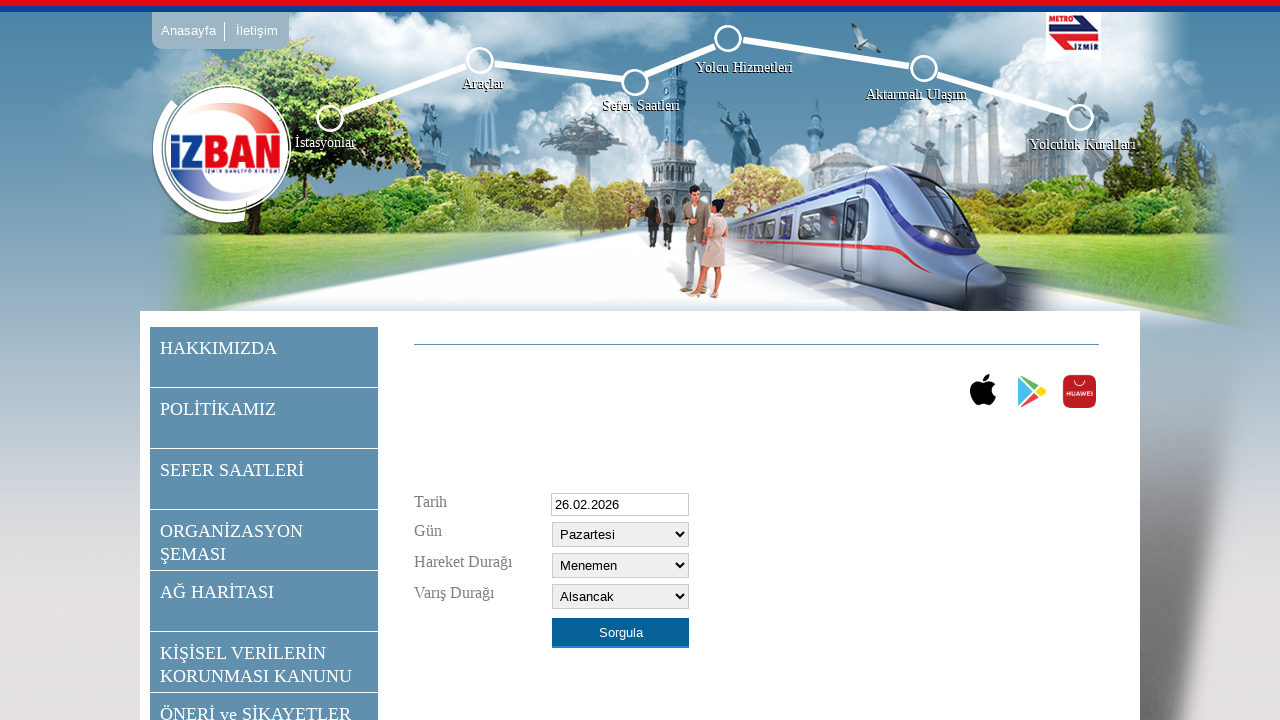

Waited 1 second for form to update after arrival selection
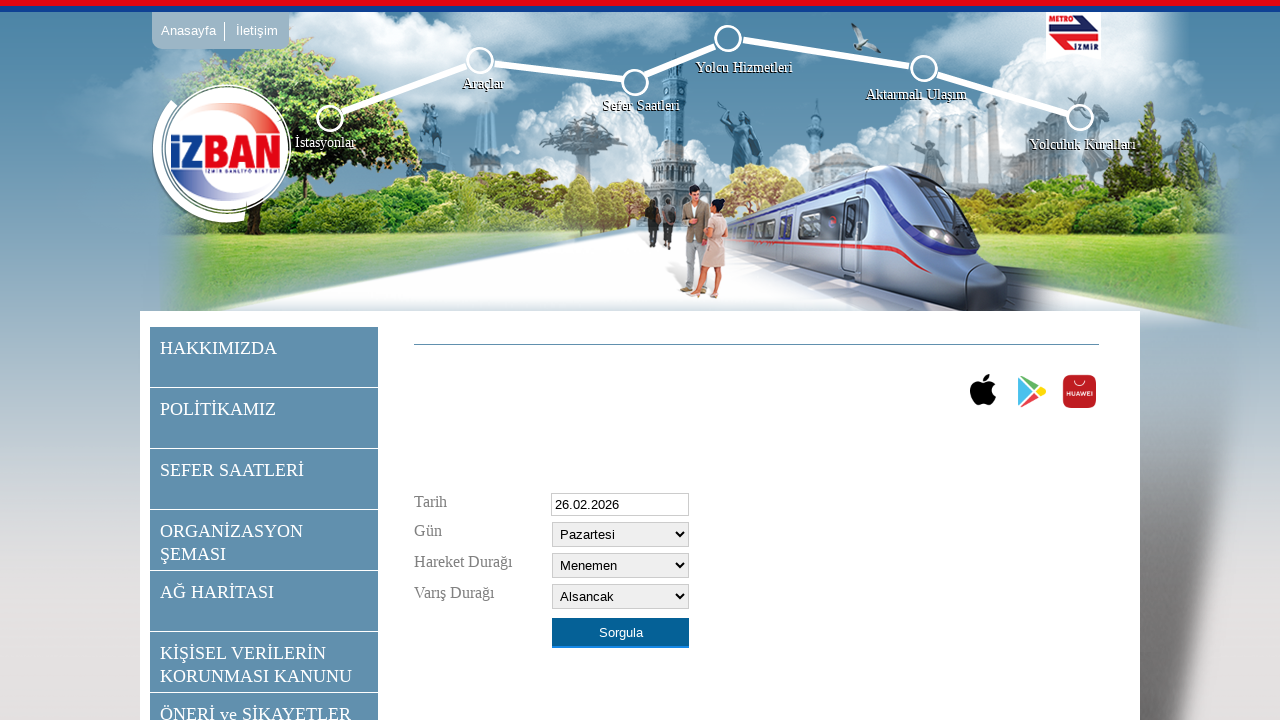

Clicked the show button to retrieve train schedule at (620, 633) on #ctl00_CPH_Goster
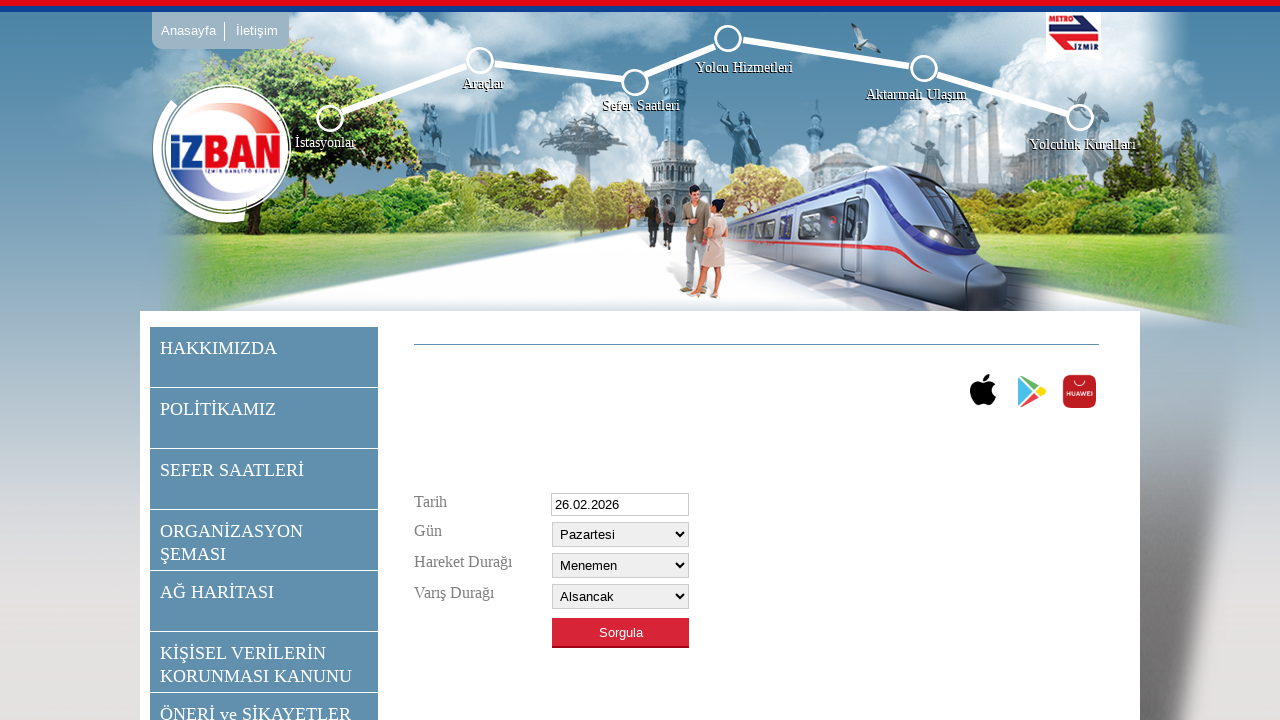

Train schedule results table loaded successfully
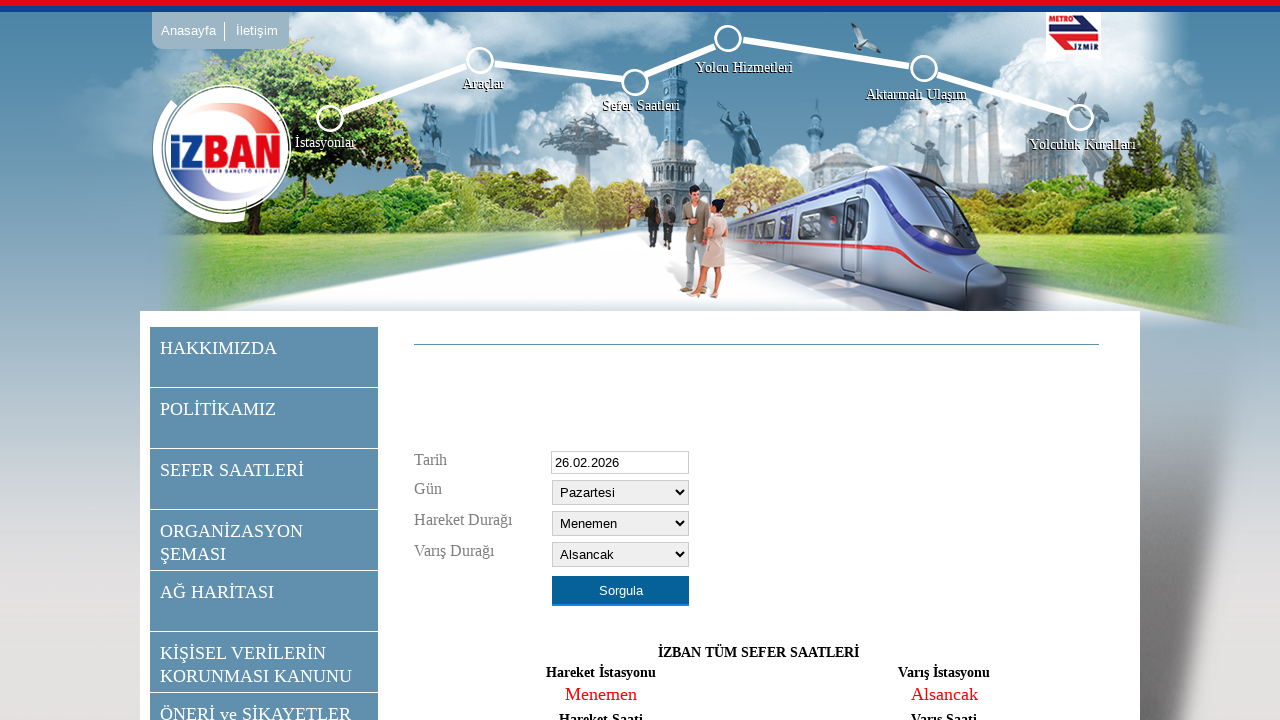

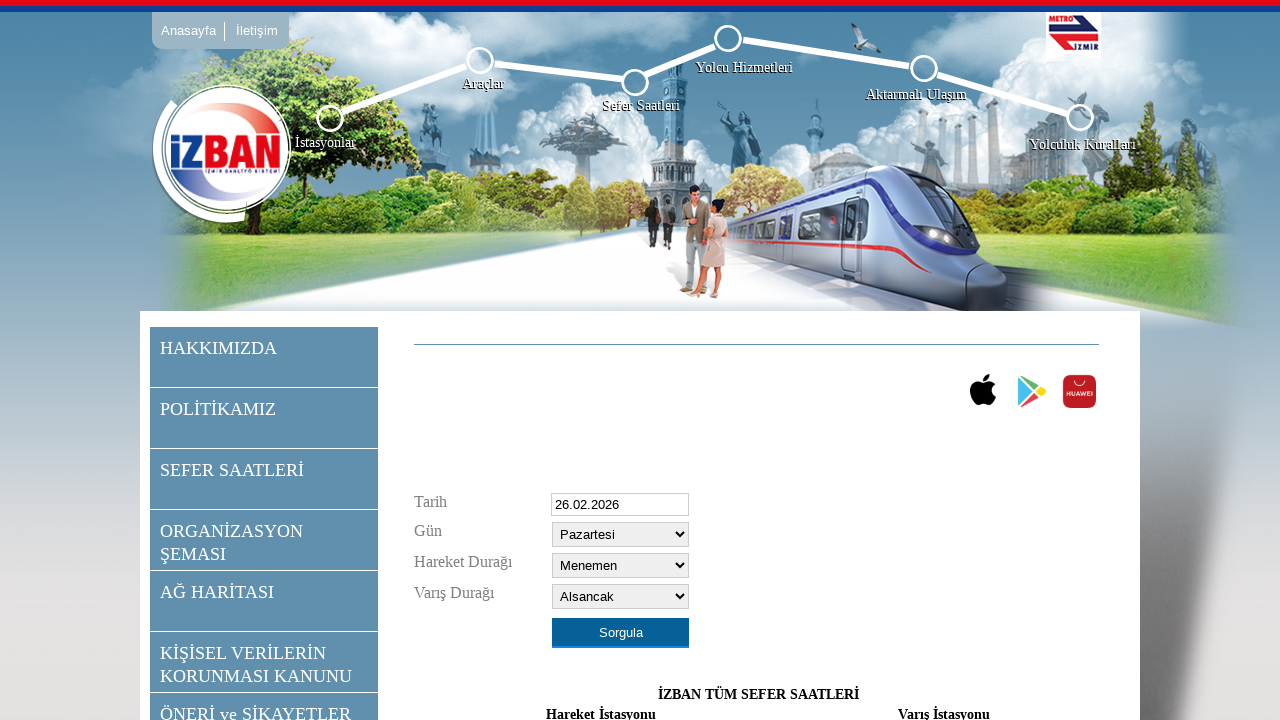